Tests browser window handling functionality by opening a new tab and a new window, then switching between them

Starting URL: https://demoqa.com/browser-windows

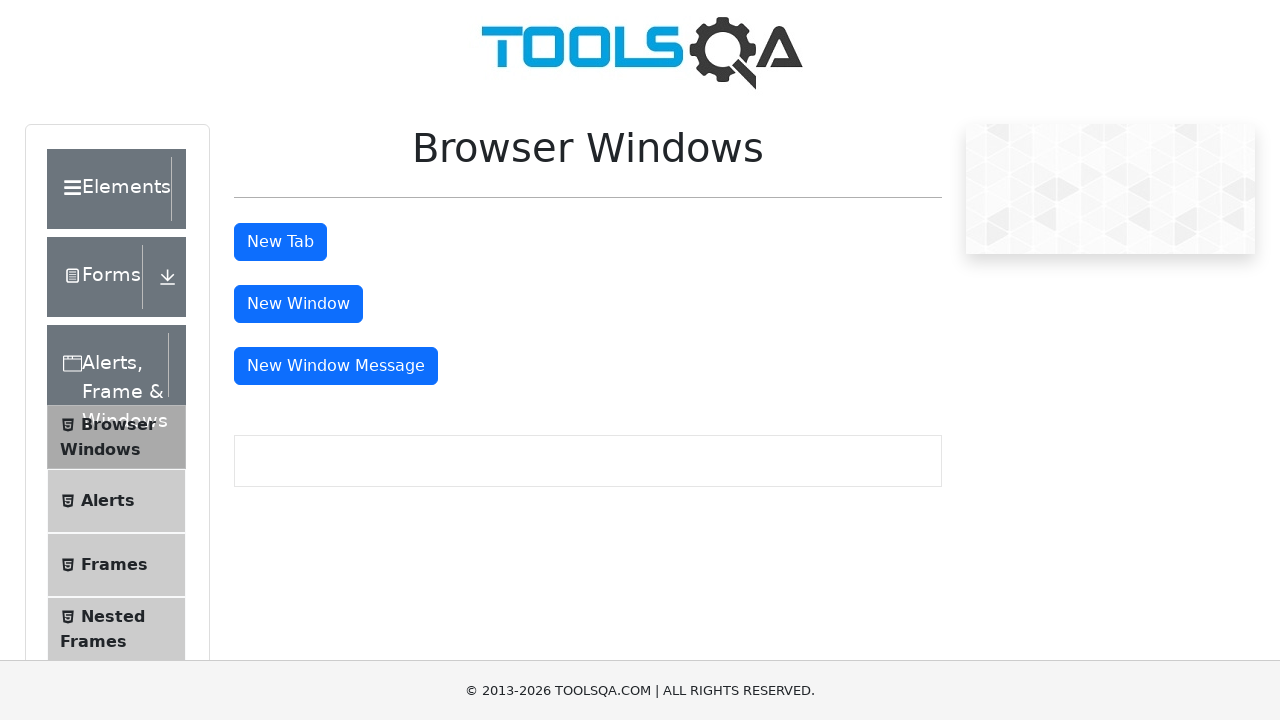

Clicked 'New Tab' button to open a new tab at (280, 242) on button#tabButton
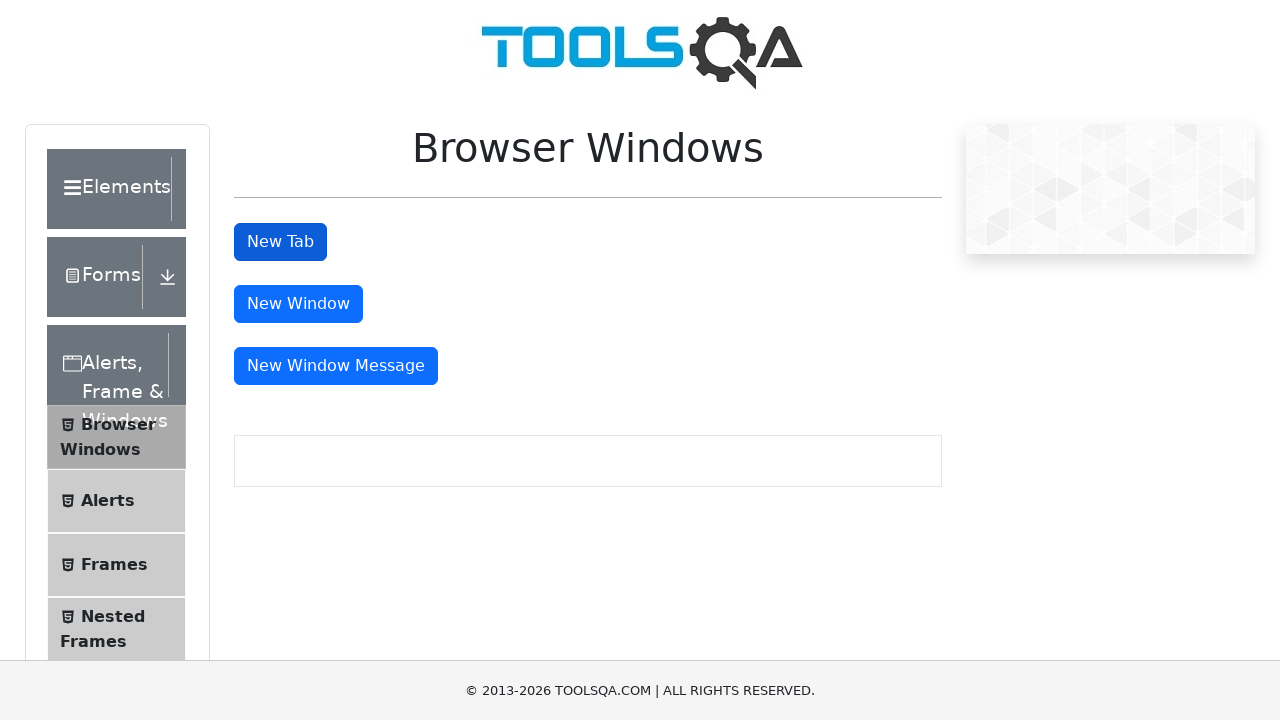

Waited for new tab to open
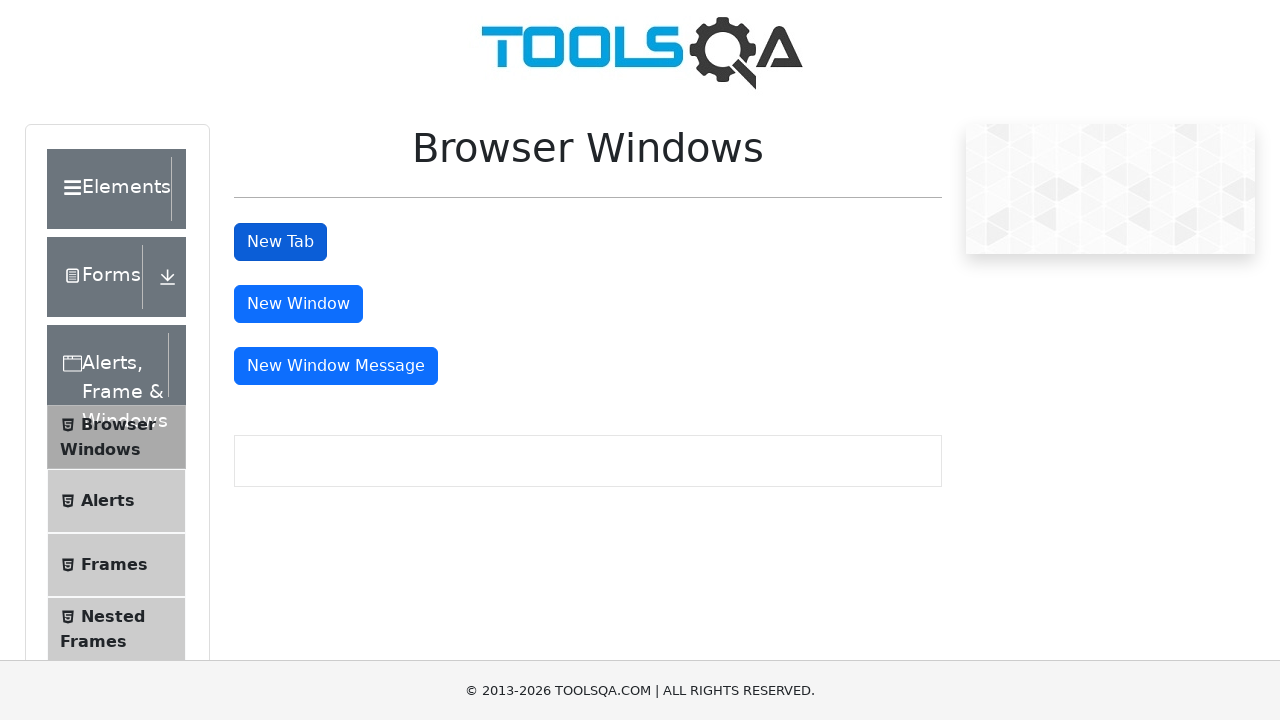

Retrieved all open pages from context
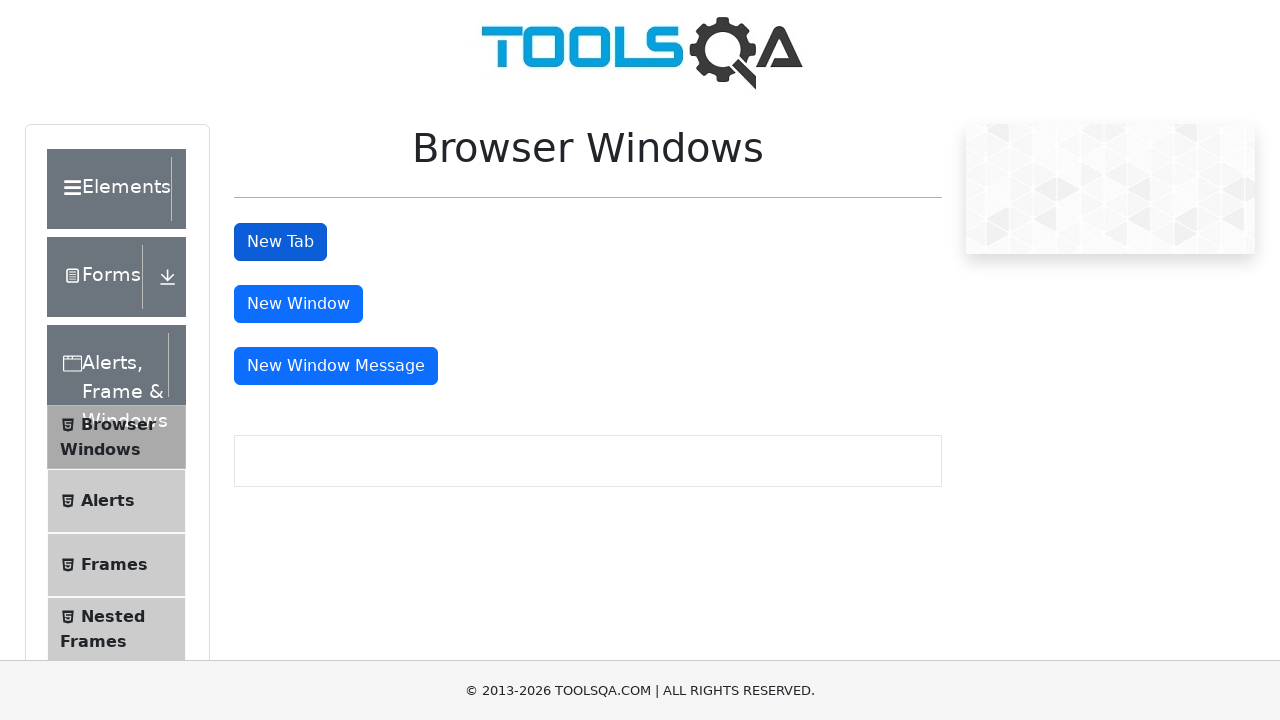

Clicked 'New Window' button to open a new window at (298, 304) on #windowButton
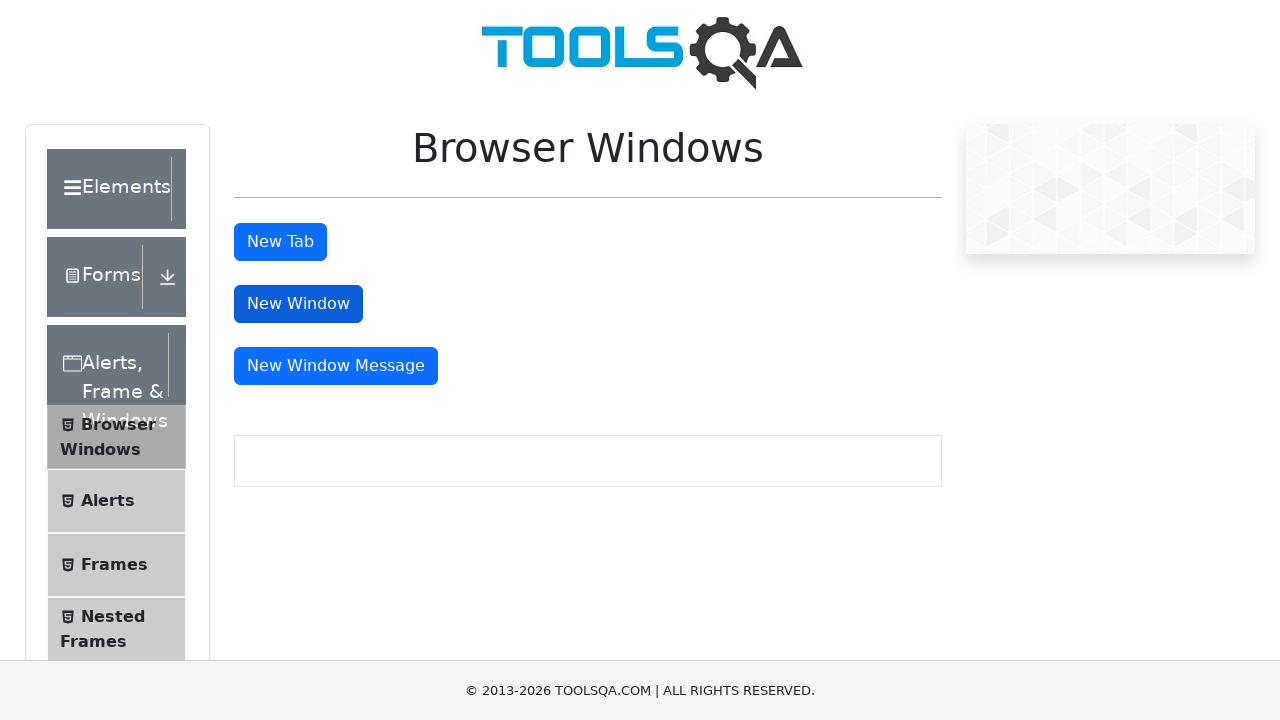

Waited for new window to open
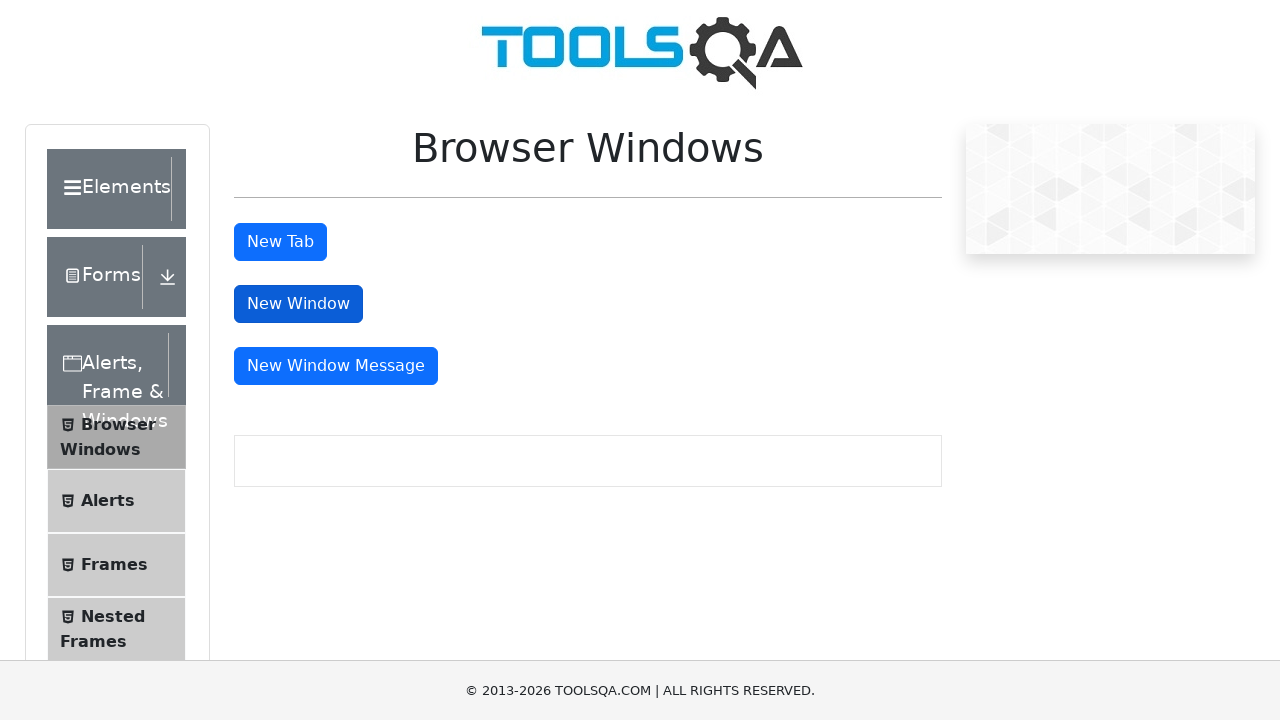

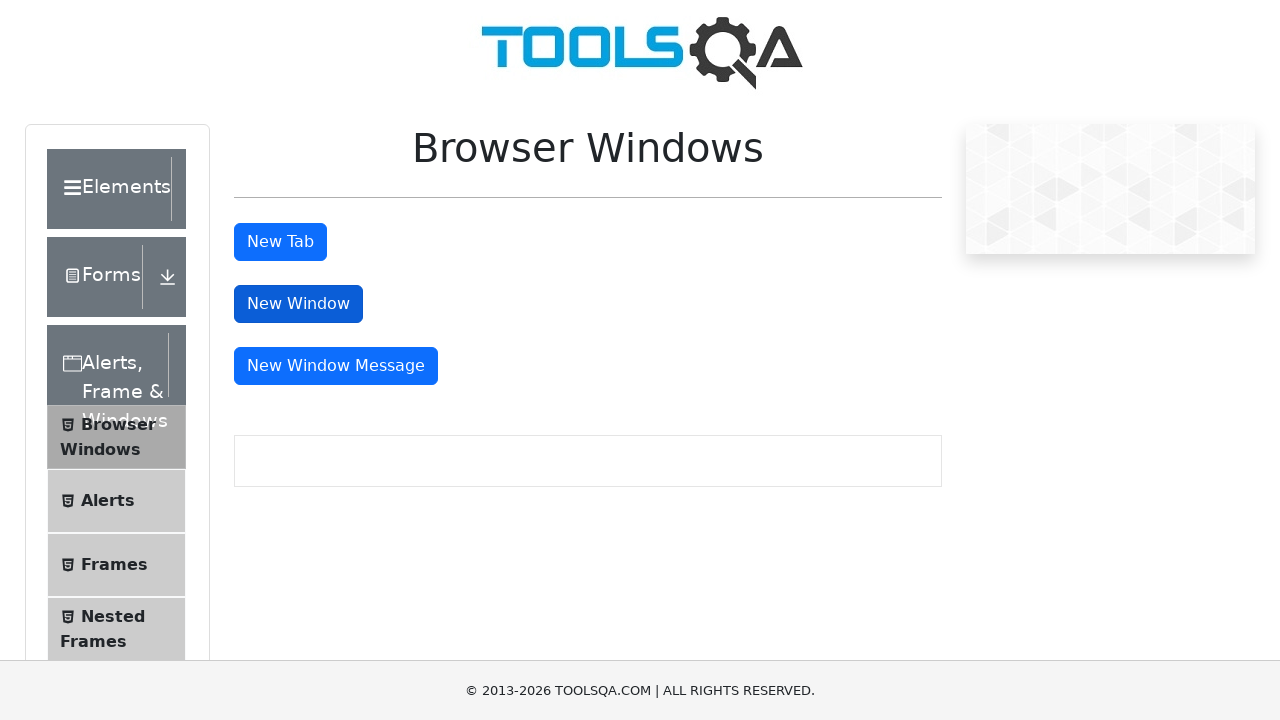